Tests navigation through different product categories in a polymer shop application by clicking various category links within shadow DOM elements

Starting URL: https://shop.polymer-project.org/

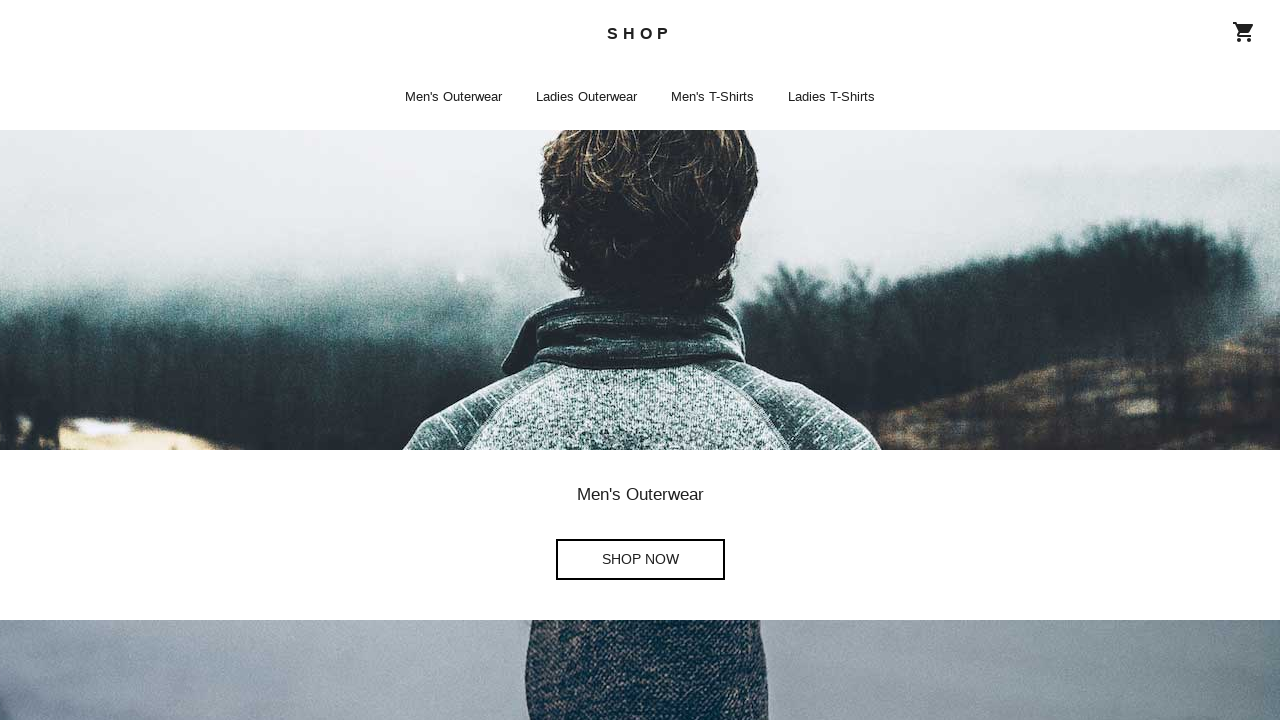

Located shop-app element and retrieved its shadow host
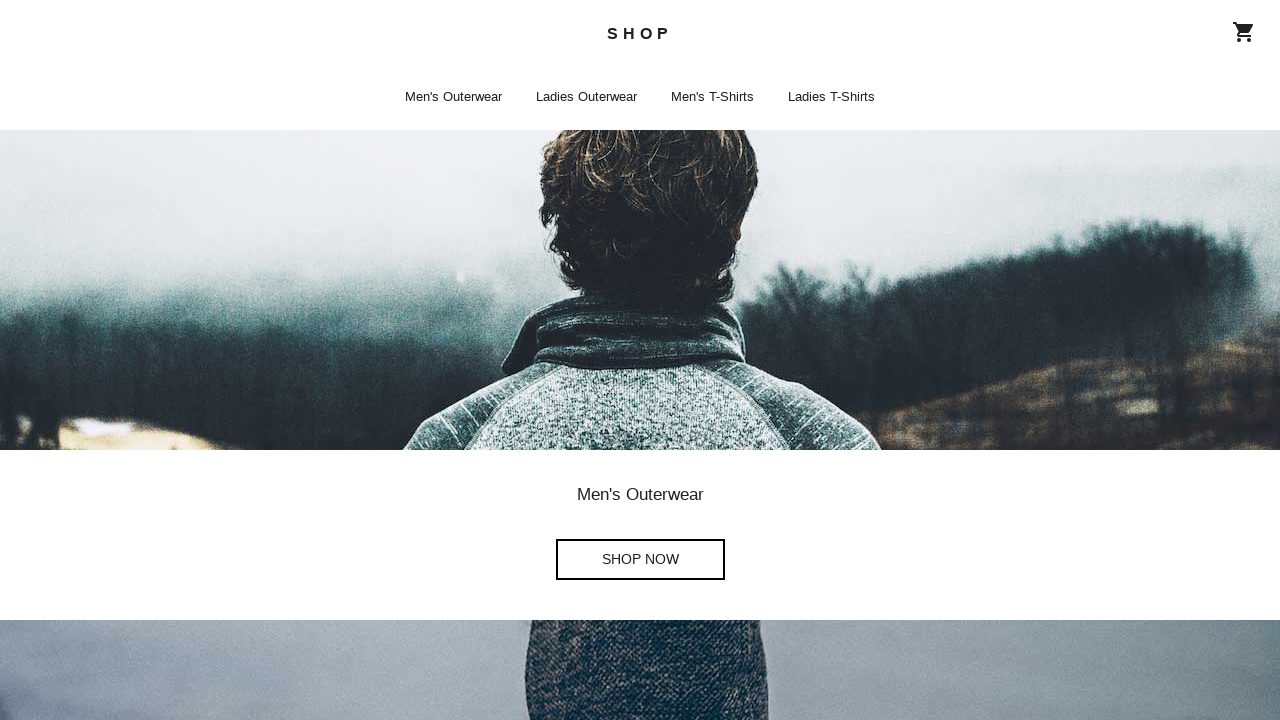

Clicked on Men's Outerwear category link within shadow DOM
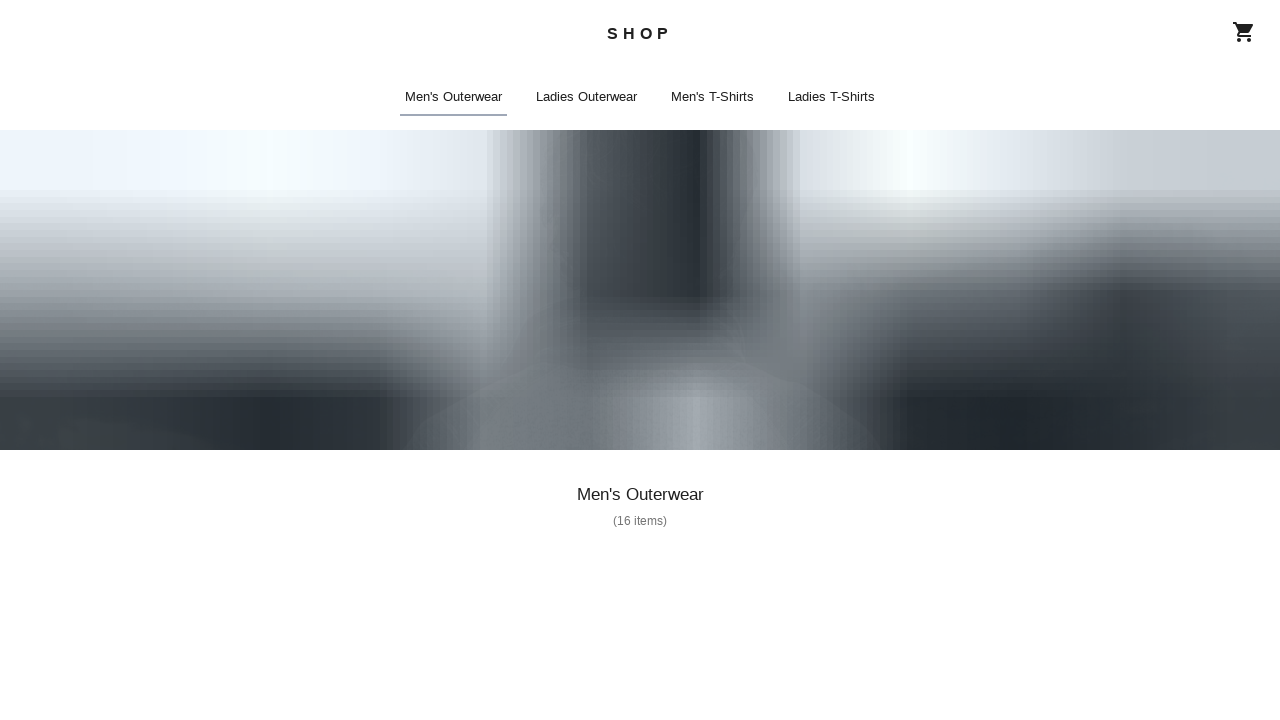

Clicked on Ladies' Outerwear category link within shadow DOM
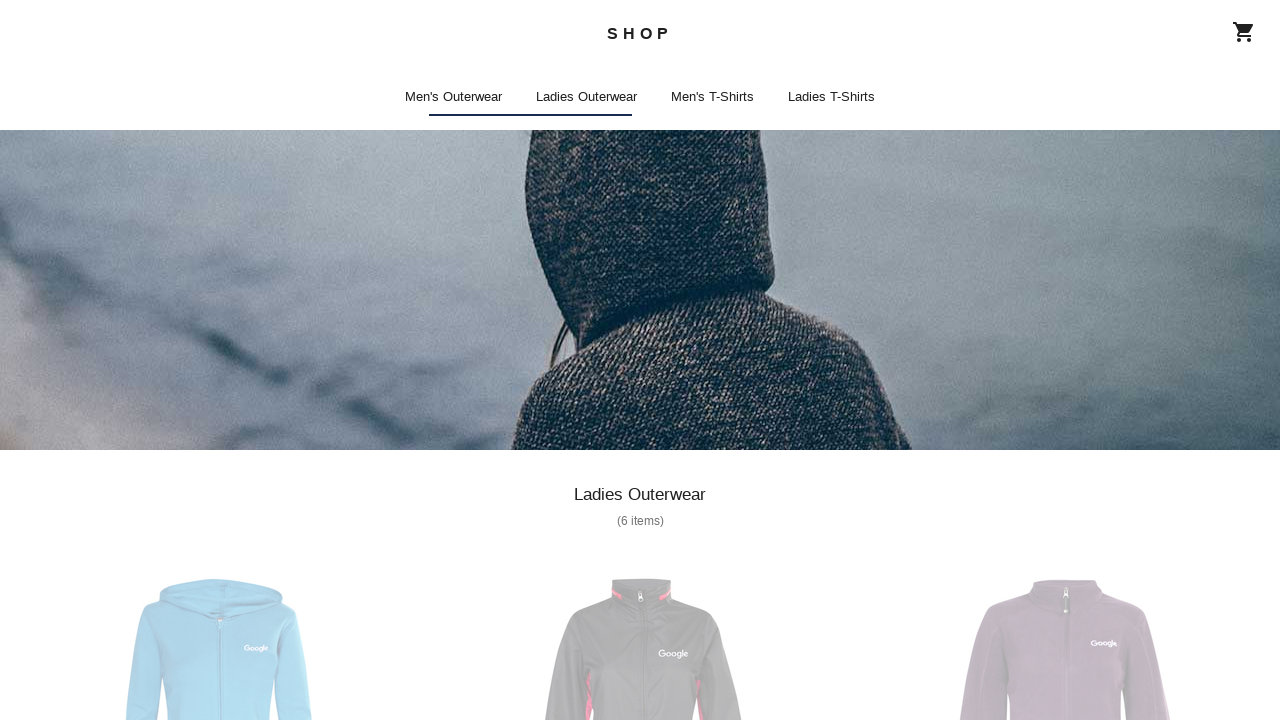

Clicked on Men's T-Shirts category link within shadow DOM
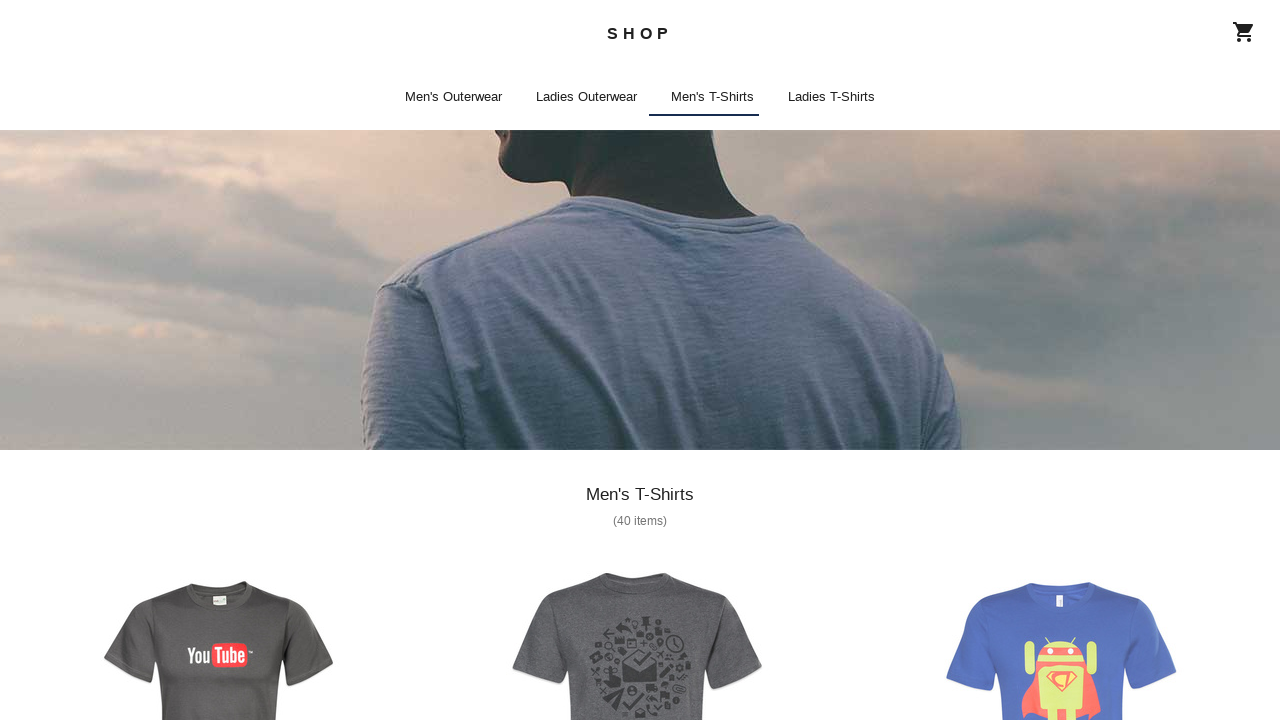

Clicked on Ladies' T-Shirts category link within shadow DOM
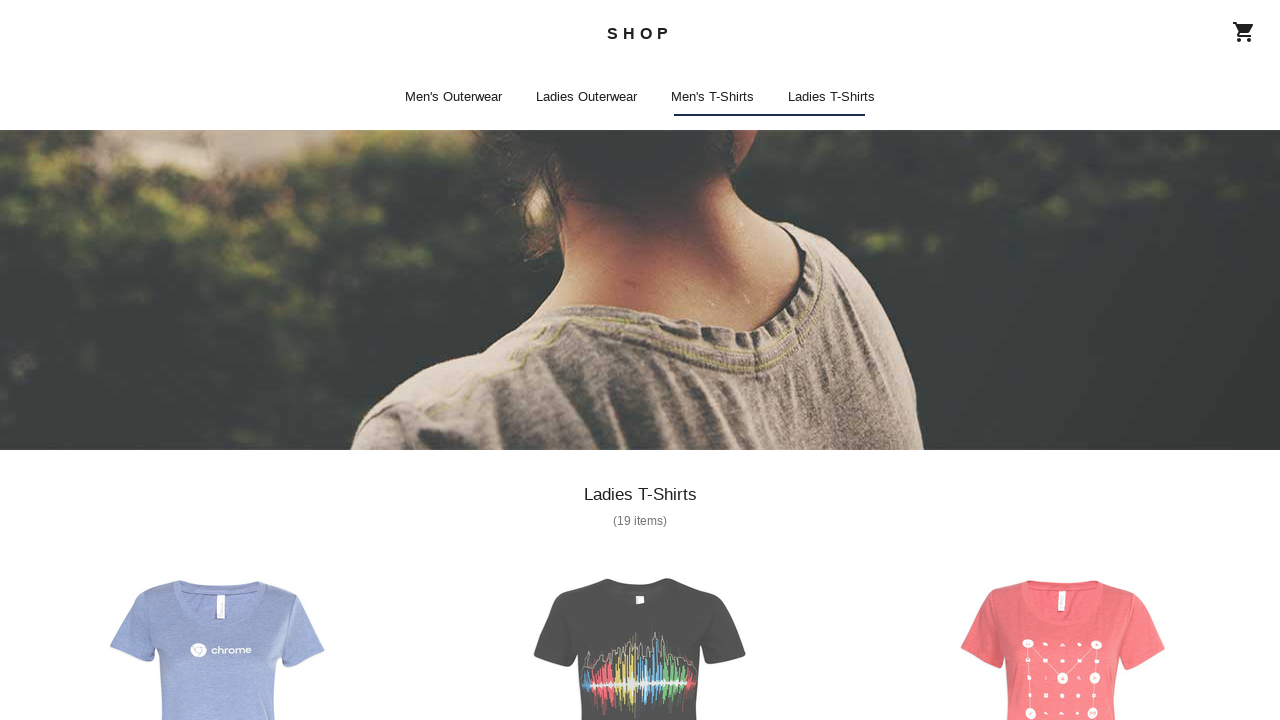

Clicked on demo label within shadow DOM
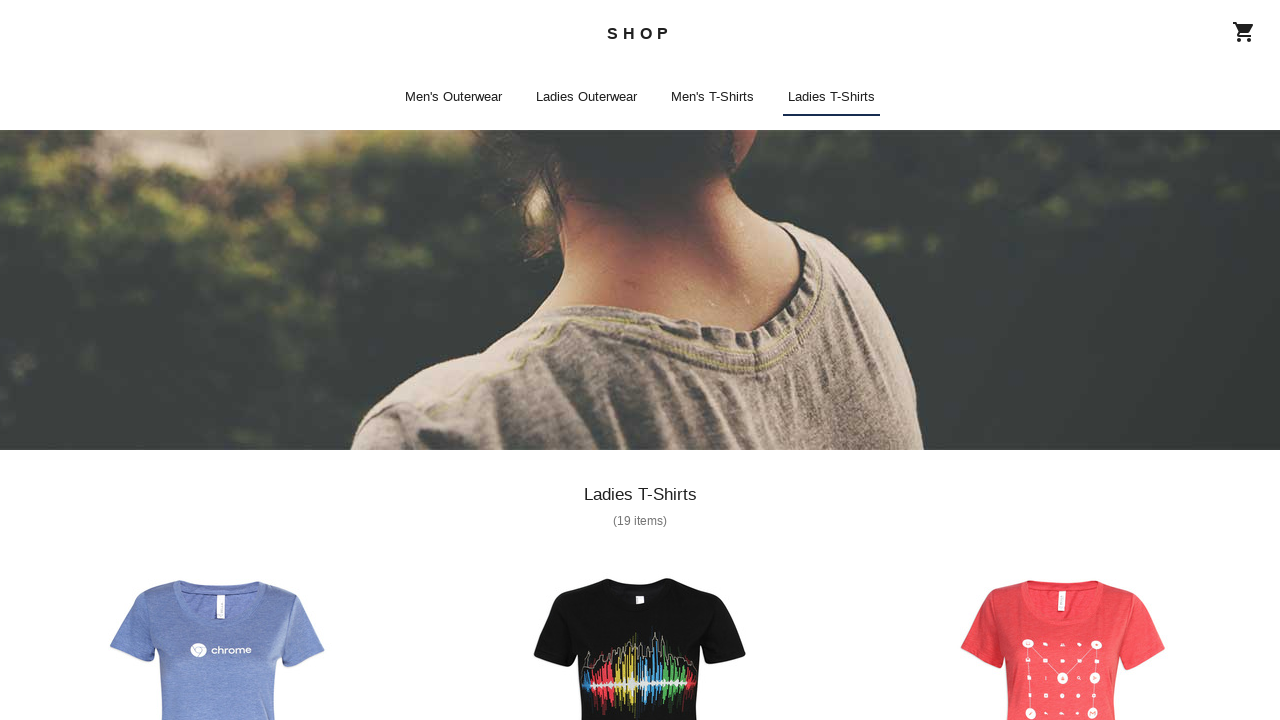

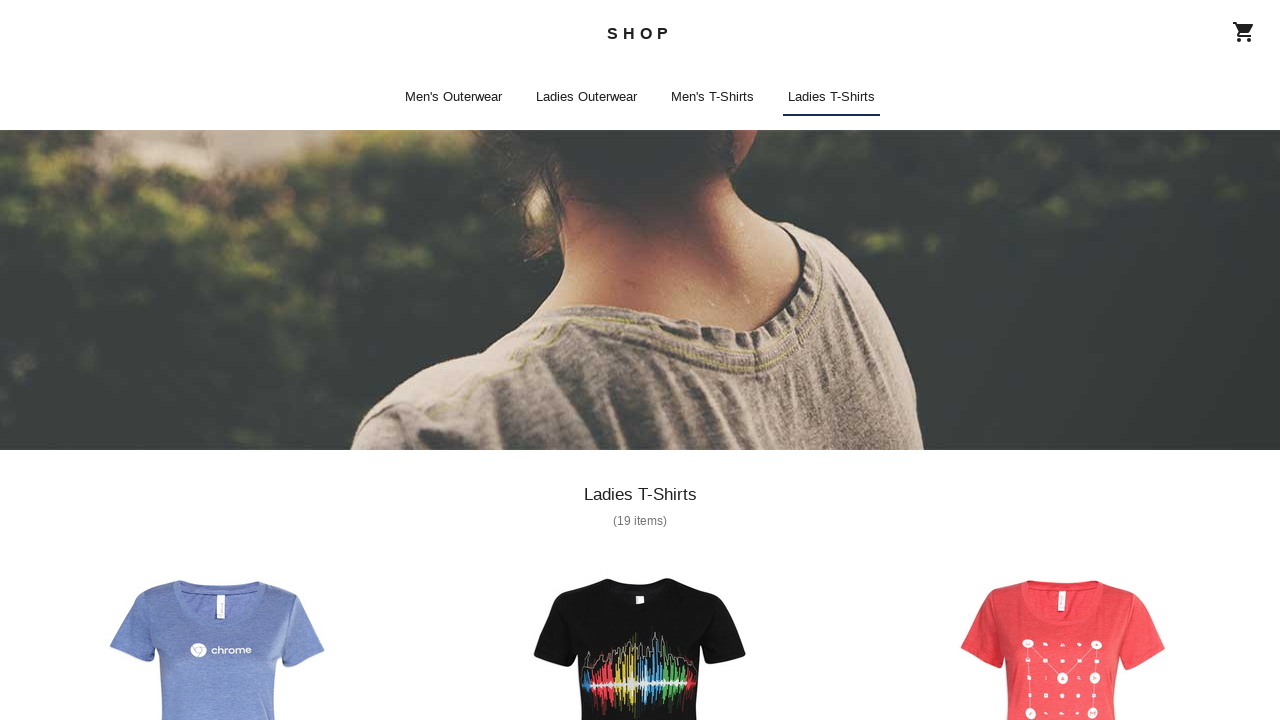